Tests JavaScript confirmation alert functionality by triggering an alert, reading its text, and dismissing it

Starting URL: https://the-internet.herokuapp.com/javascript_alerts

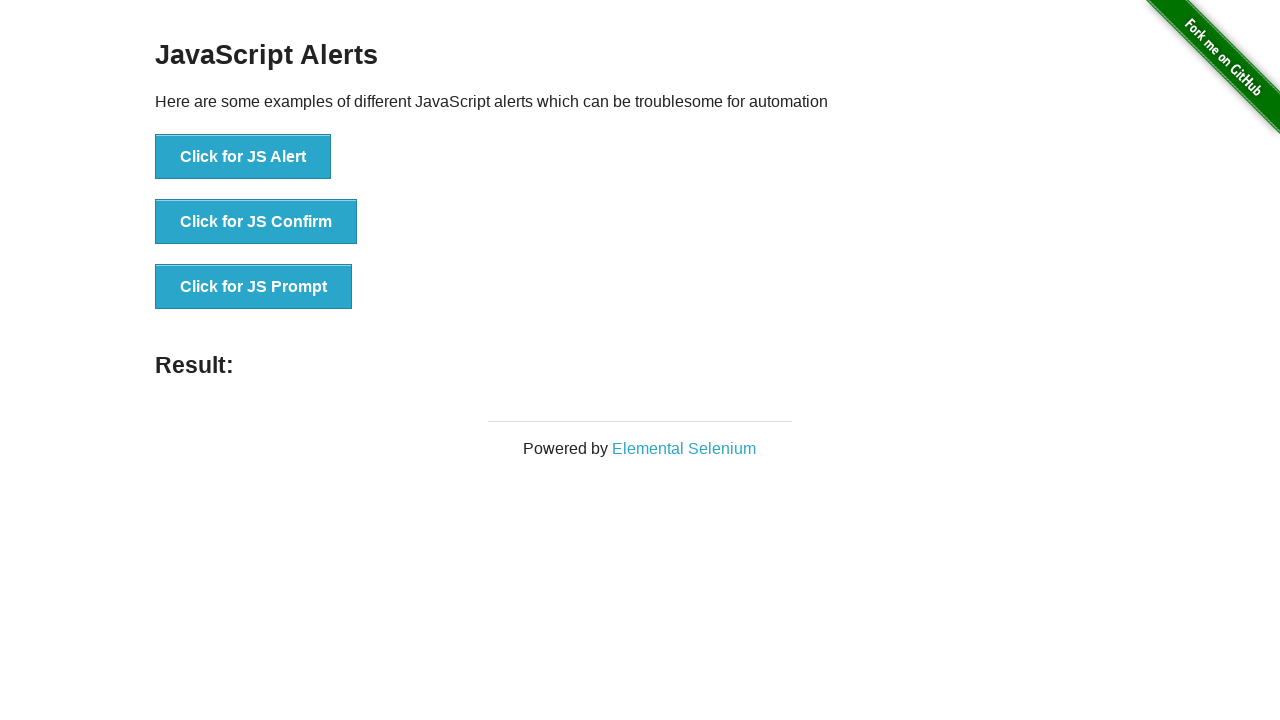

Clicked 'Click for JS Confirm' button to trigger JavaScript confirmation alert at (256, 222) on xpath=//button[contains(text(),'Click for JS Confirm')]
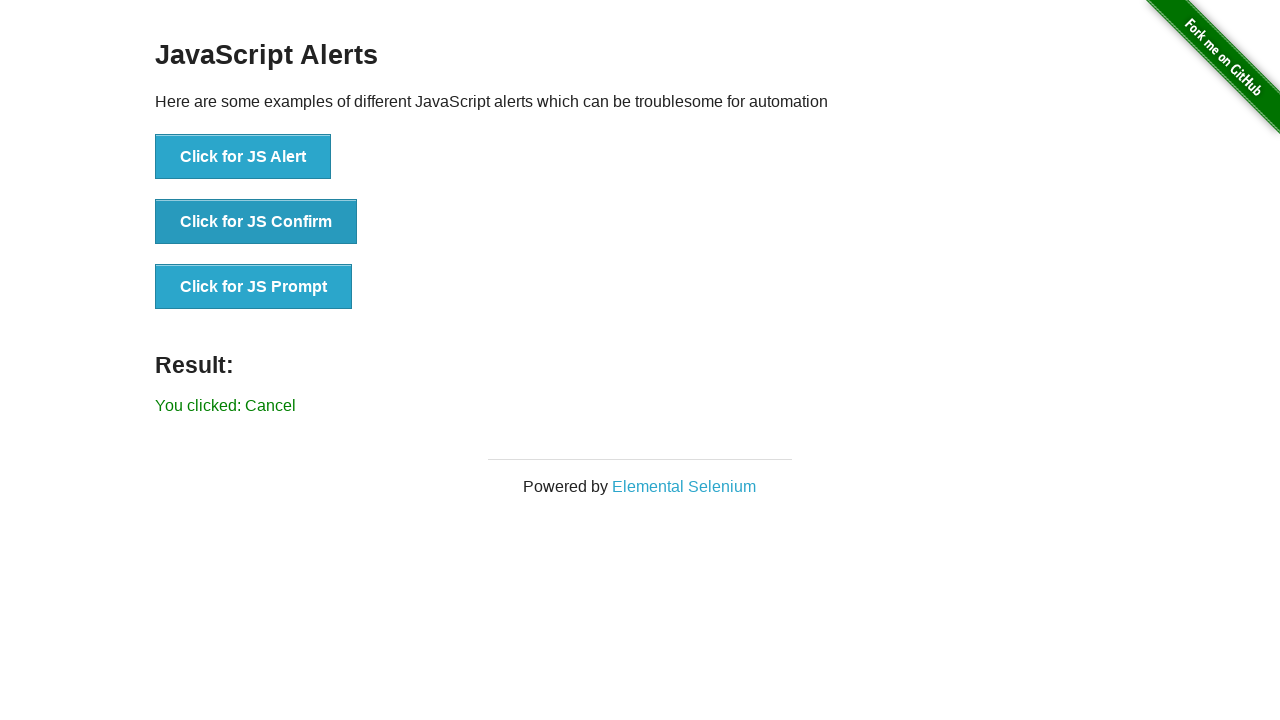

Set up dialog handler to dismiss confirmation alerts
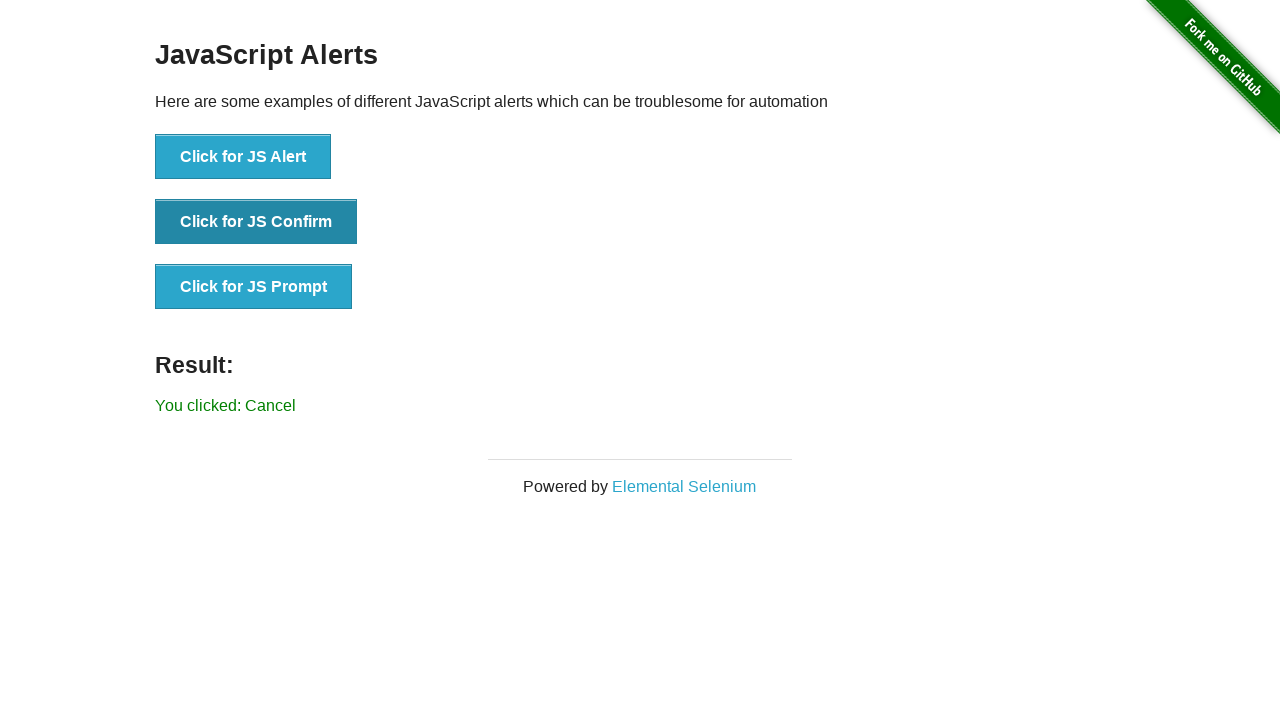

Clicked 'Click for JS Confirm' button again to trigger alert with handler active at (256, 222) on xpath=//button[contains(text(),'Click for JS Confirm')]
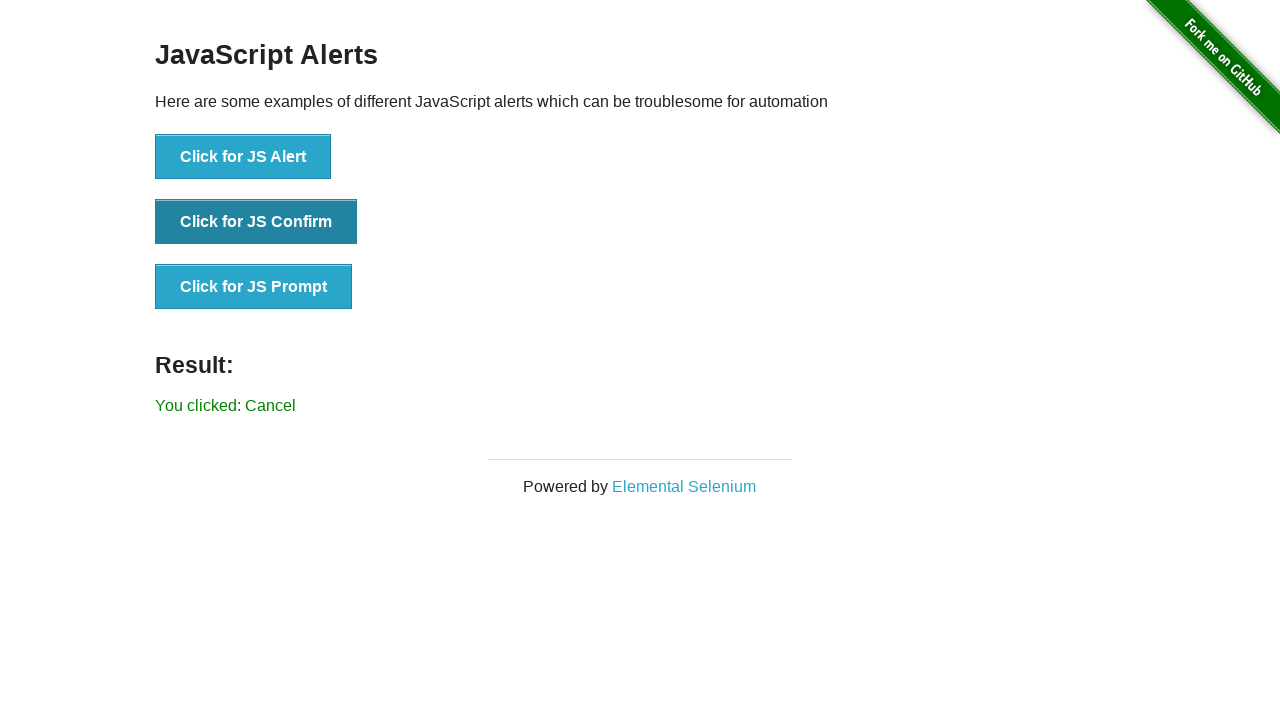

Confirmed result message appeared after dismissing alert
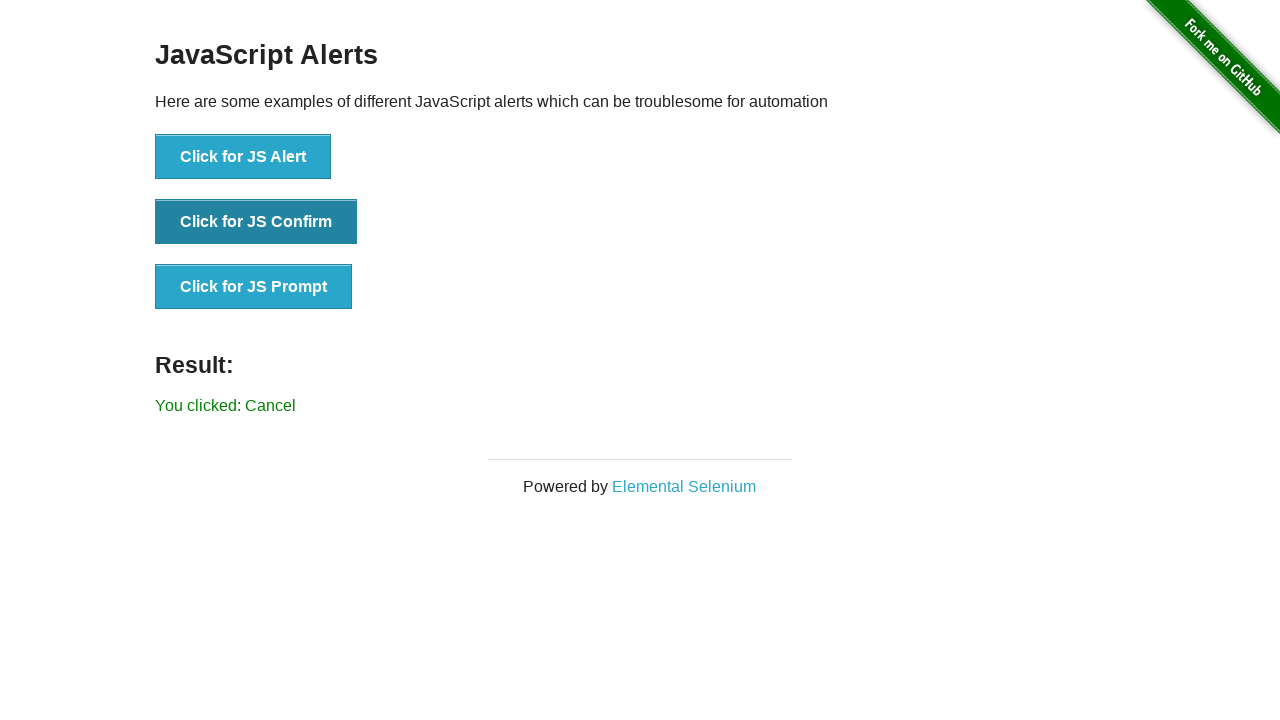

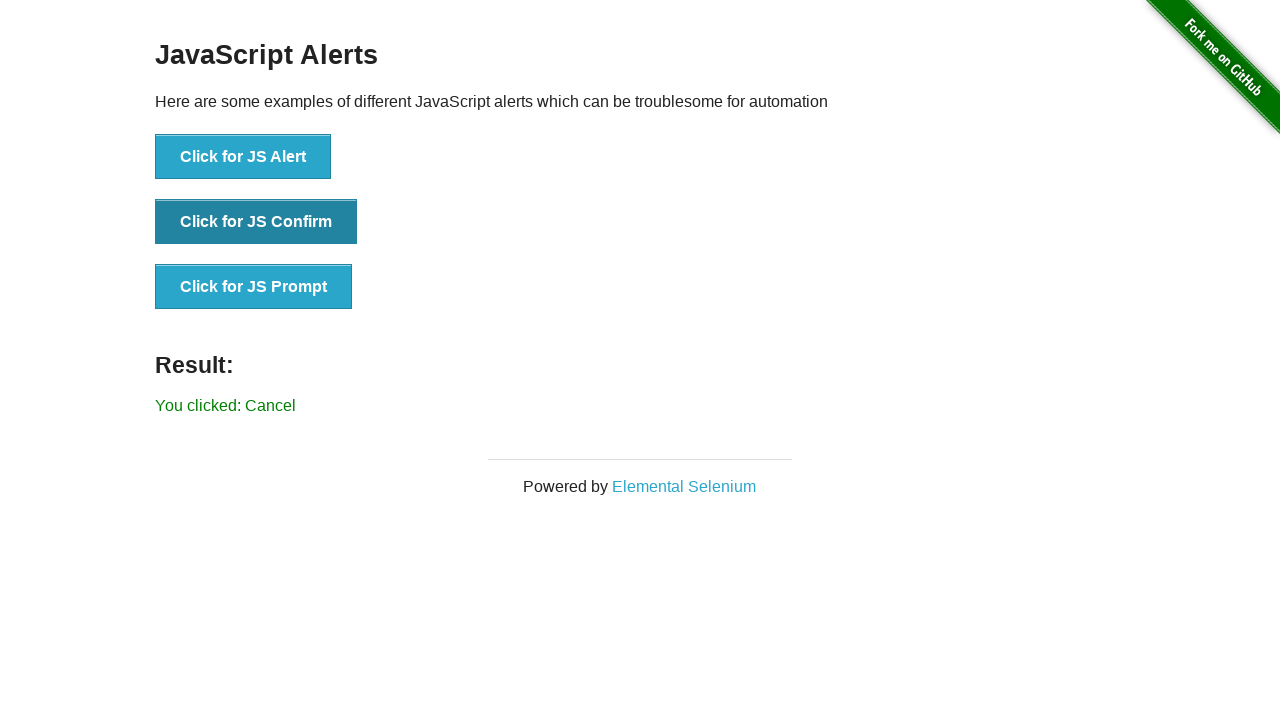